Tests page scrolling functionality using JavaScript scroll command

Starting URL: http://www.tizag.com/javascriptT/javascriptalert.php

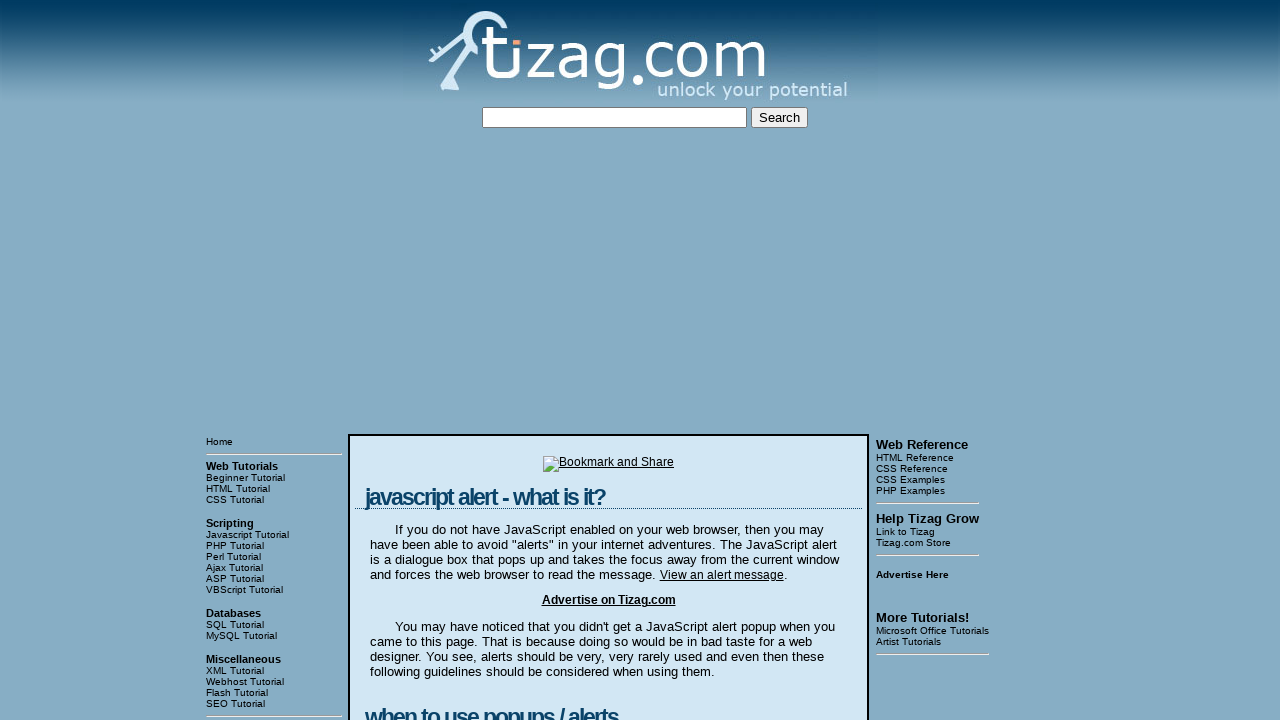

Scrolled down the page by 800 pixels using JavaScript scroll command
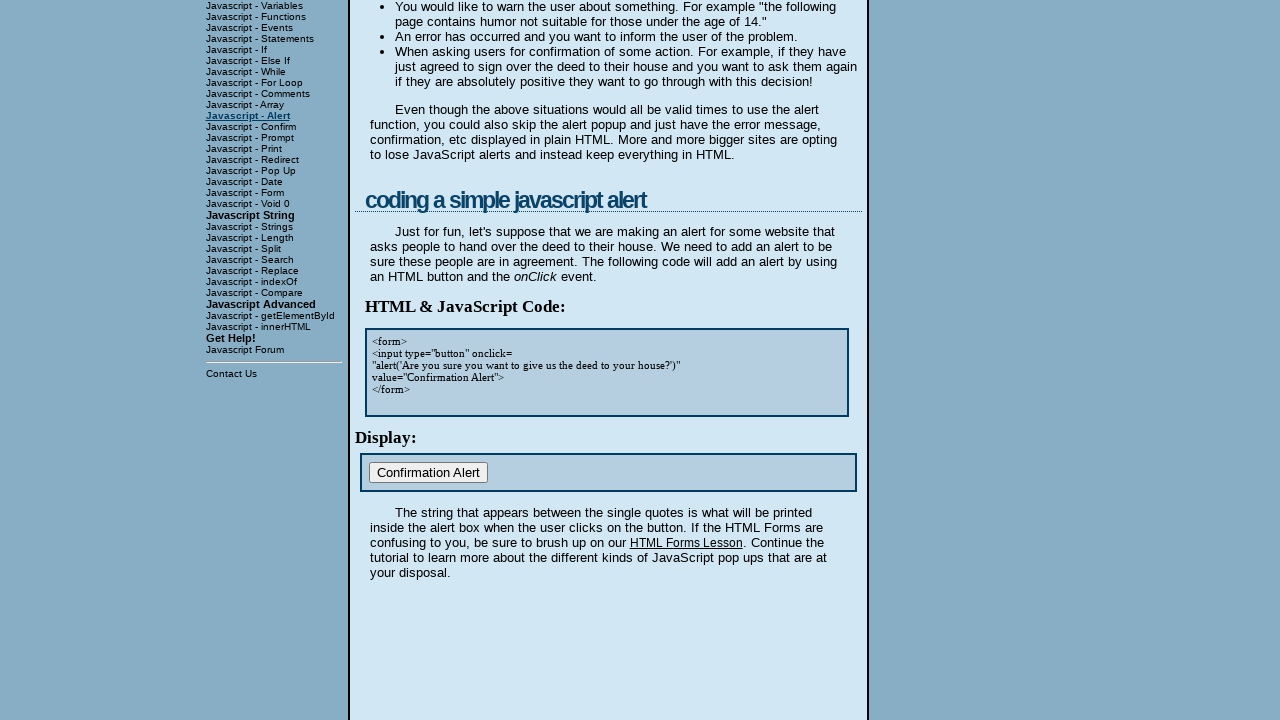

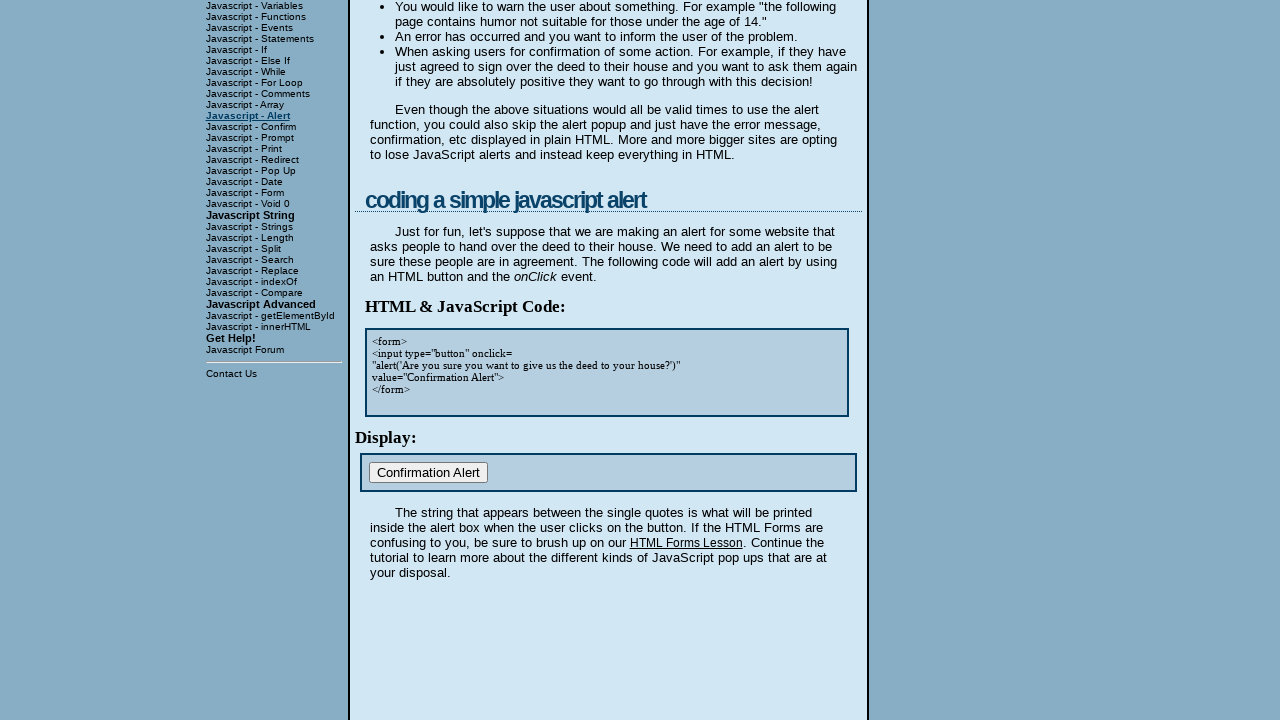